Tests that the testotomasyonu homepage URL contains the expected text

Starting URL: https://www.testotomasyonu.com/

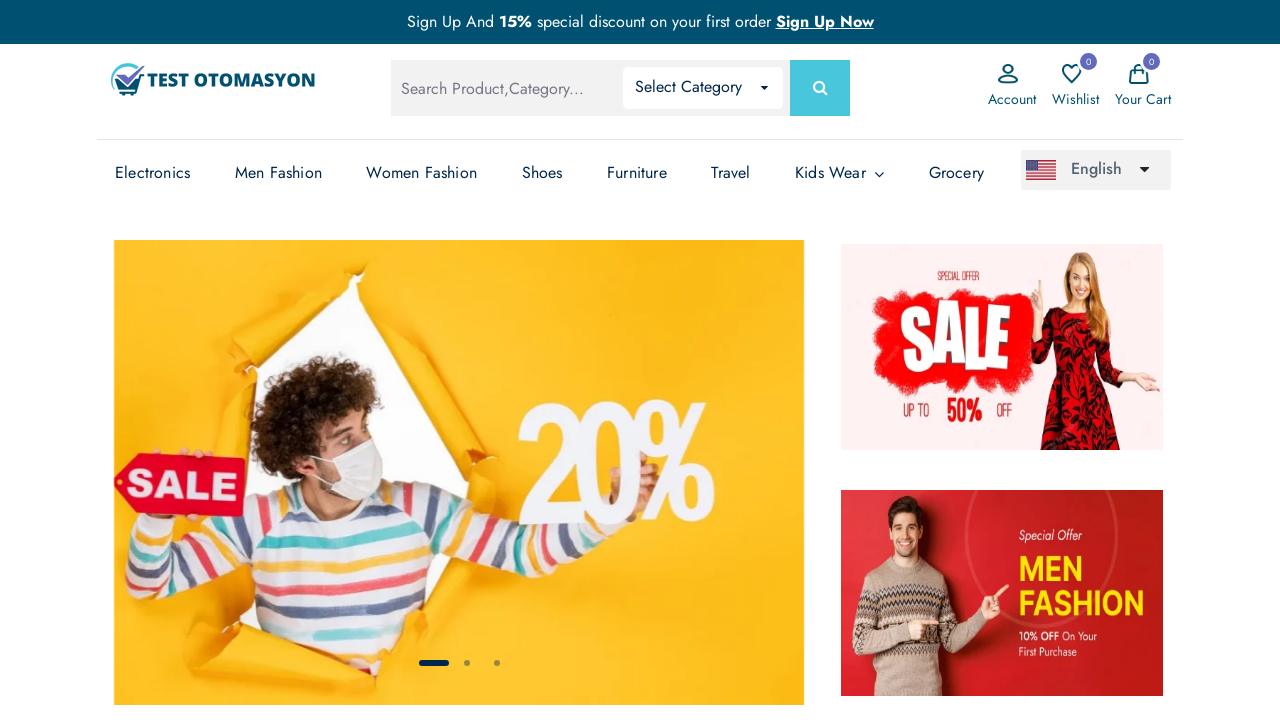

Navigated to testotomasyonu homepage
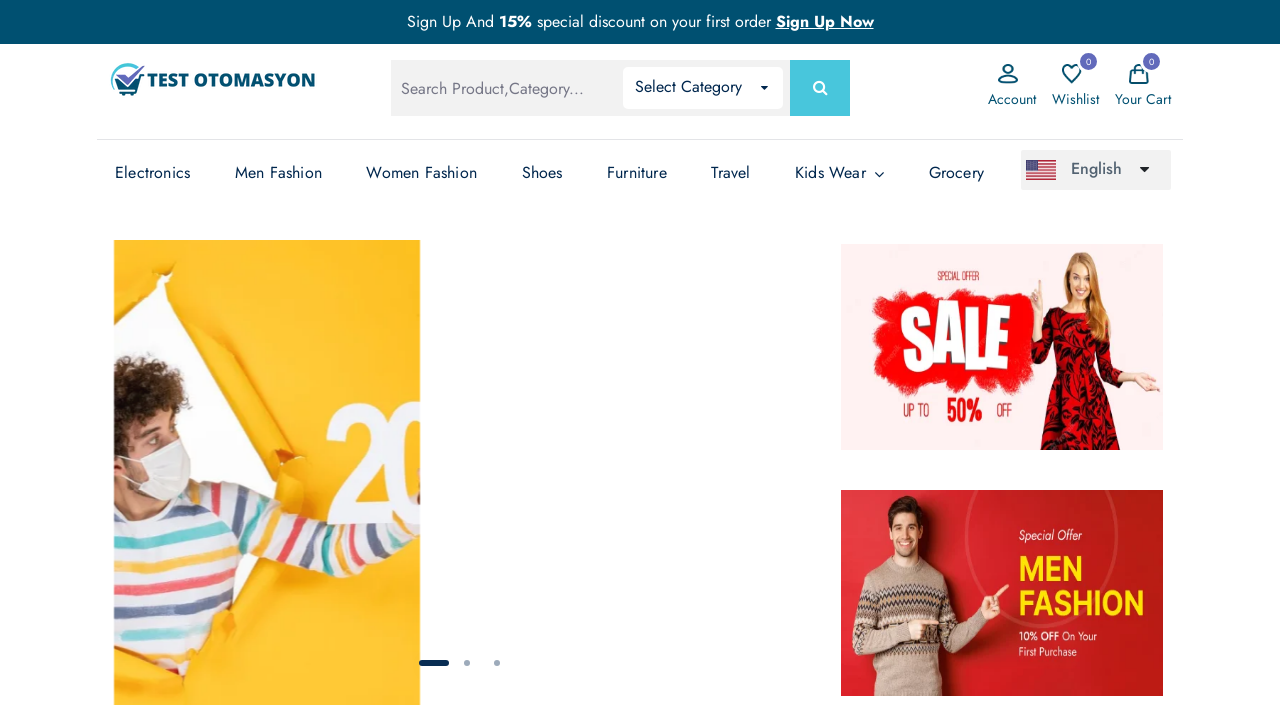

Verified that URL contains 'testotomasyonu'
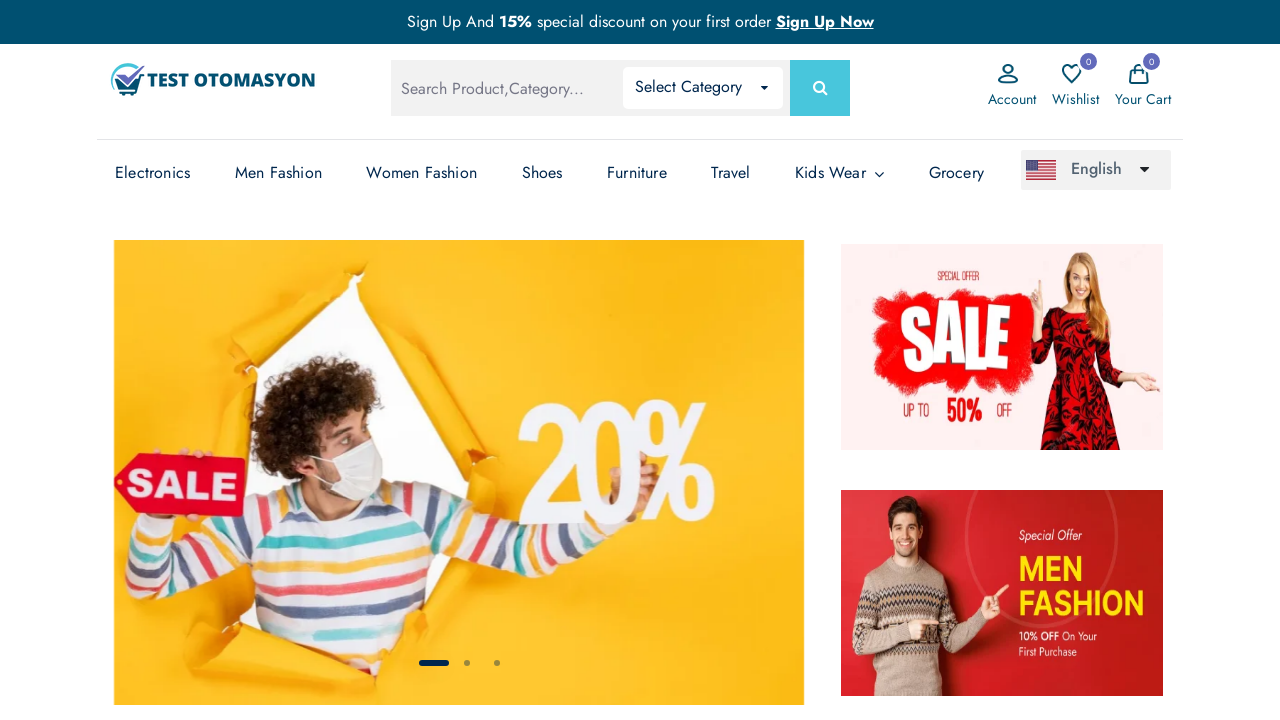

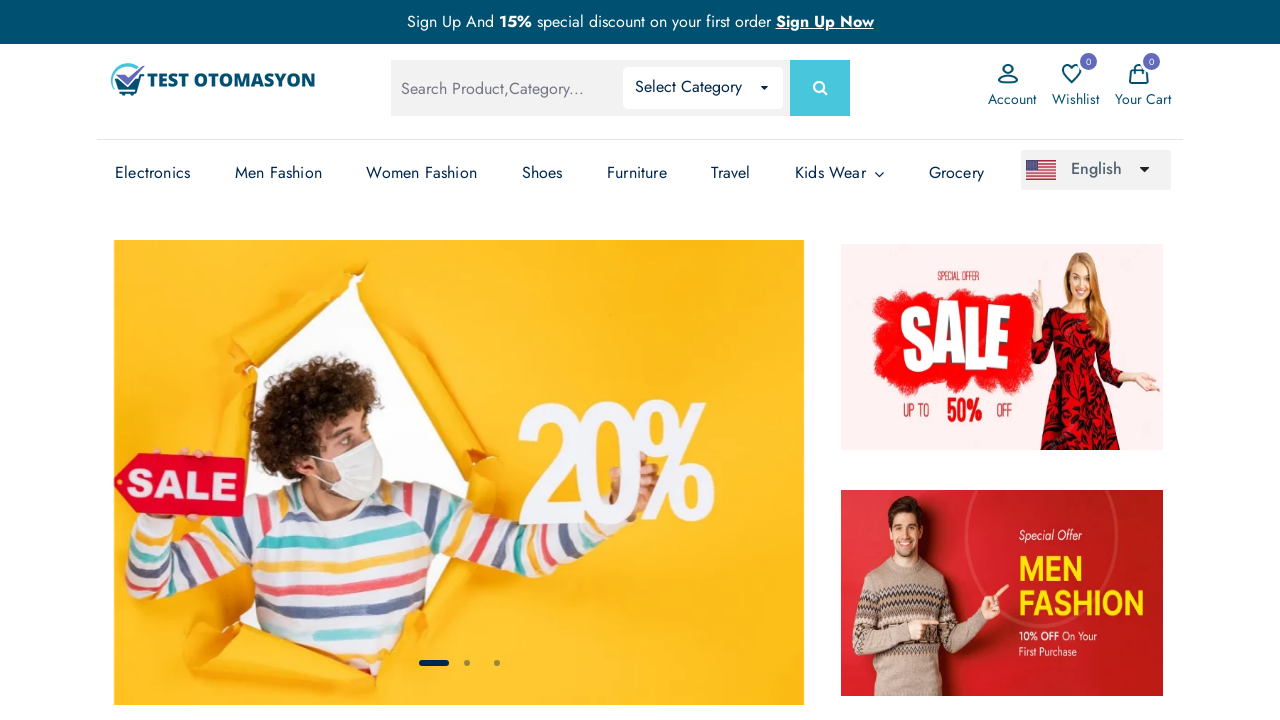